Navigates to Youku video streaming website and scrolls to the bottom of the page using JavaScript execution.

Starting URL: https://www.youku.com

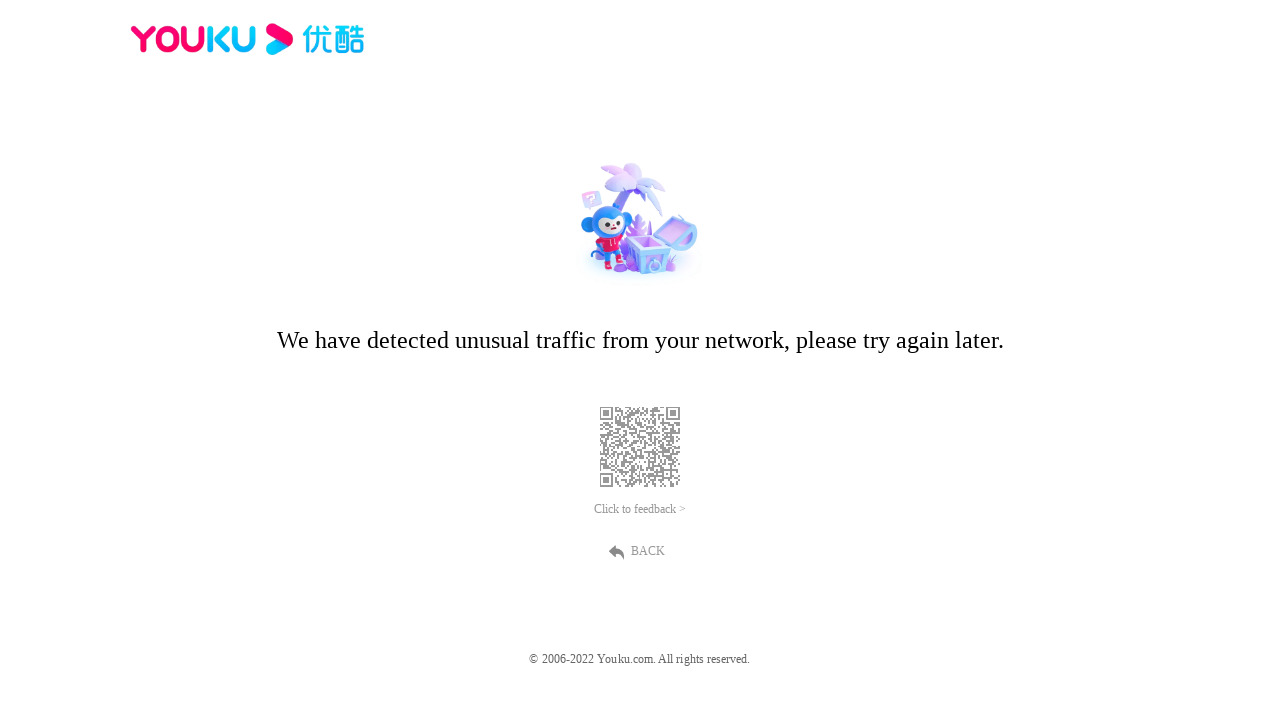

Navigated to Youku video streaming website
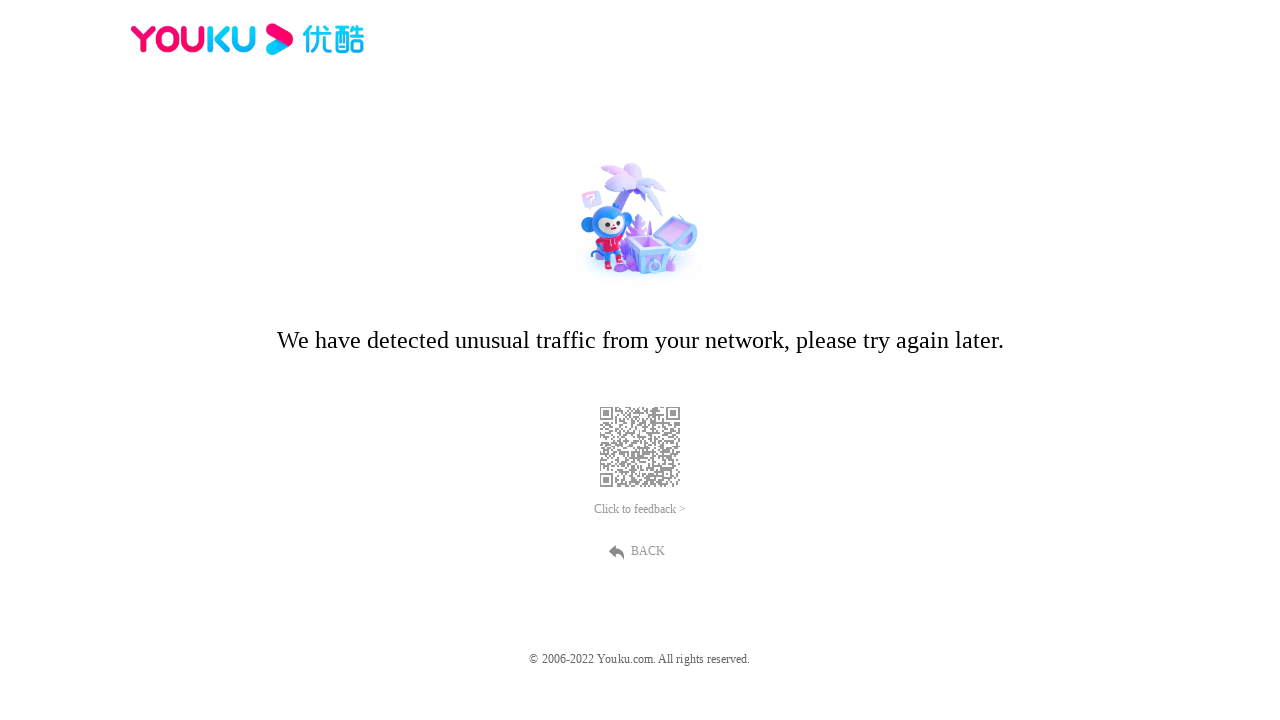

Scrolled to the bottom of the page using JavaScript execution
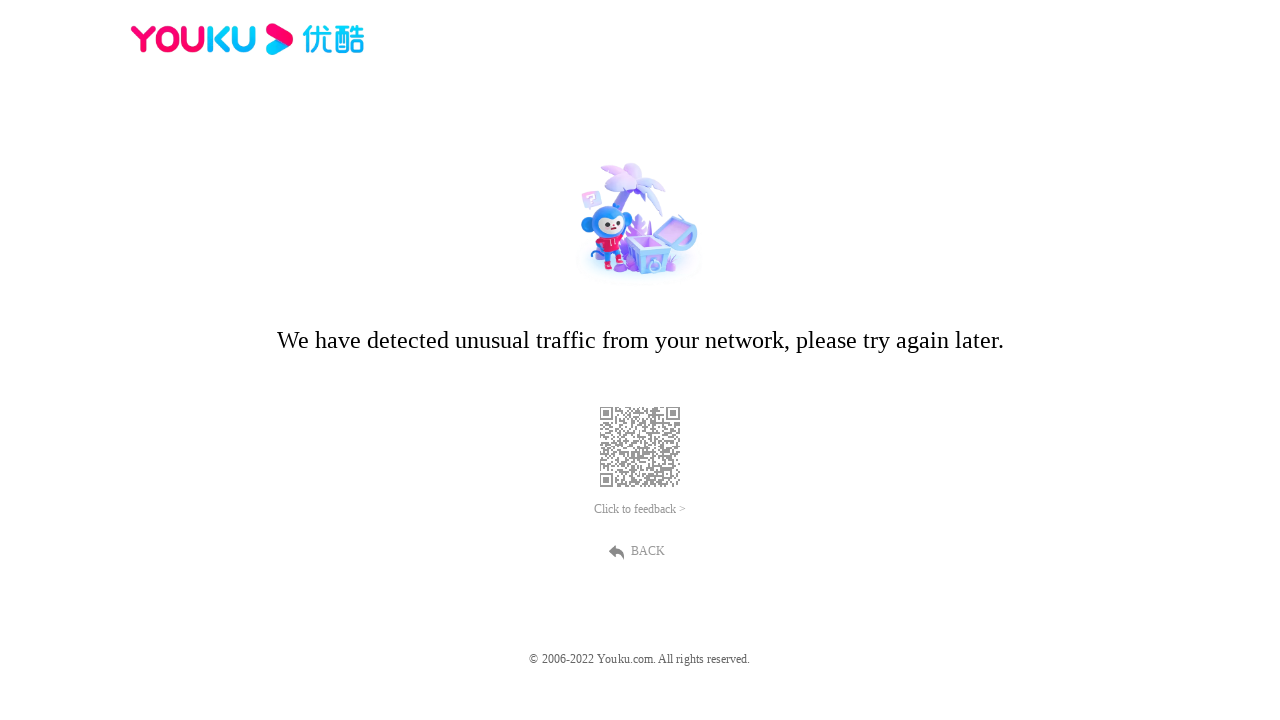

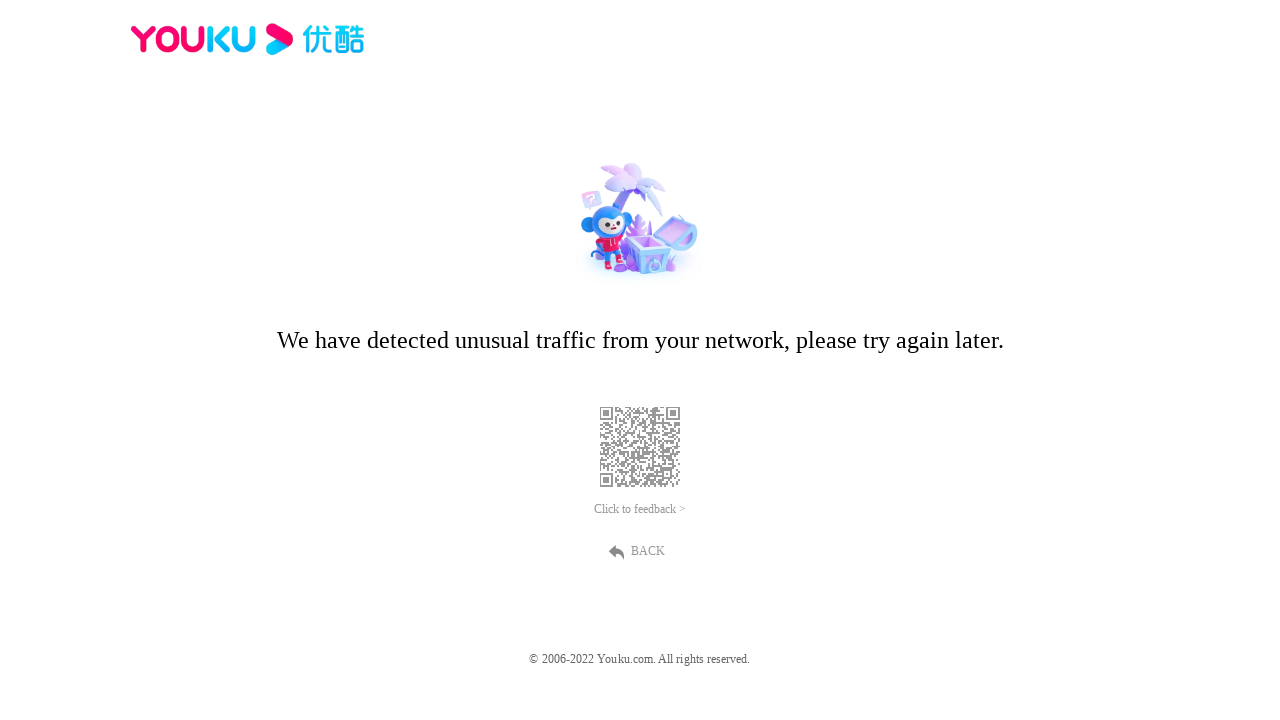